Tests an e-commerce checkout flow by searching for products, adding them to cart, applying a promo code, and verifying price calculations and discount application

Starting URL: https://rahulshettyacademy.com/seleniumPractise/

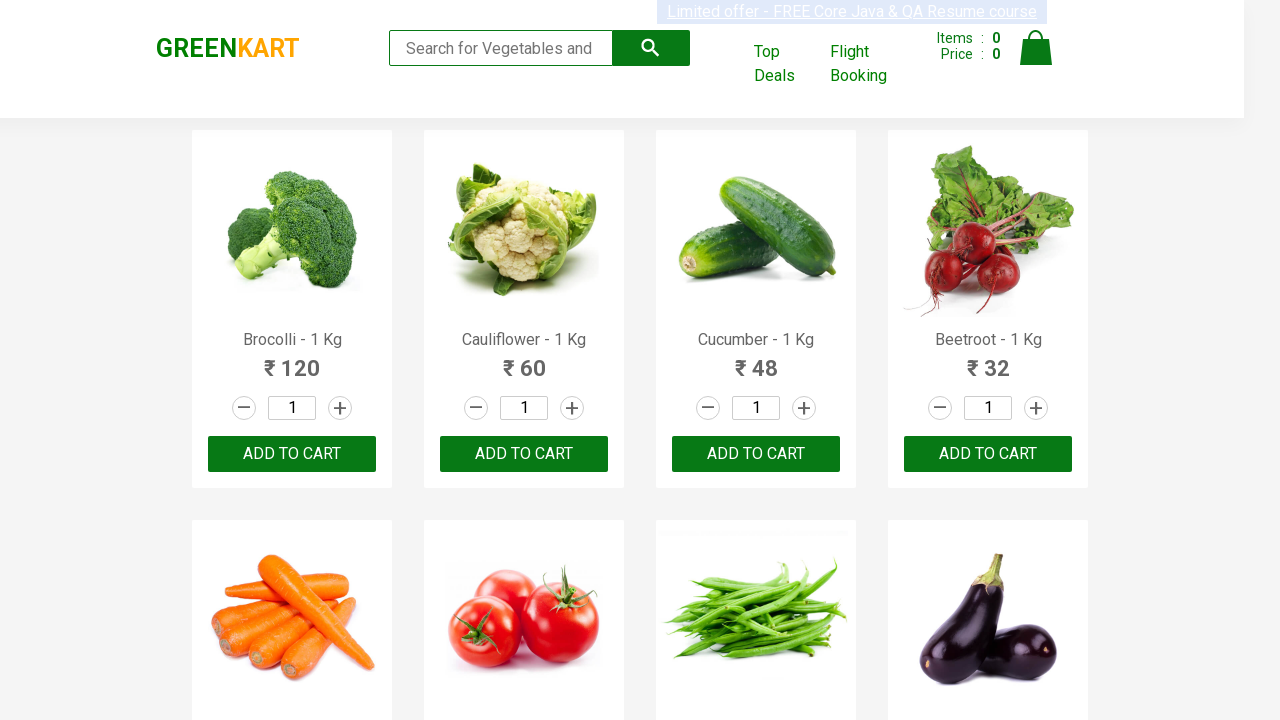

Filled search field with 'ber' to filter products on input.search-keyword
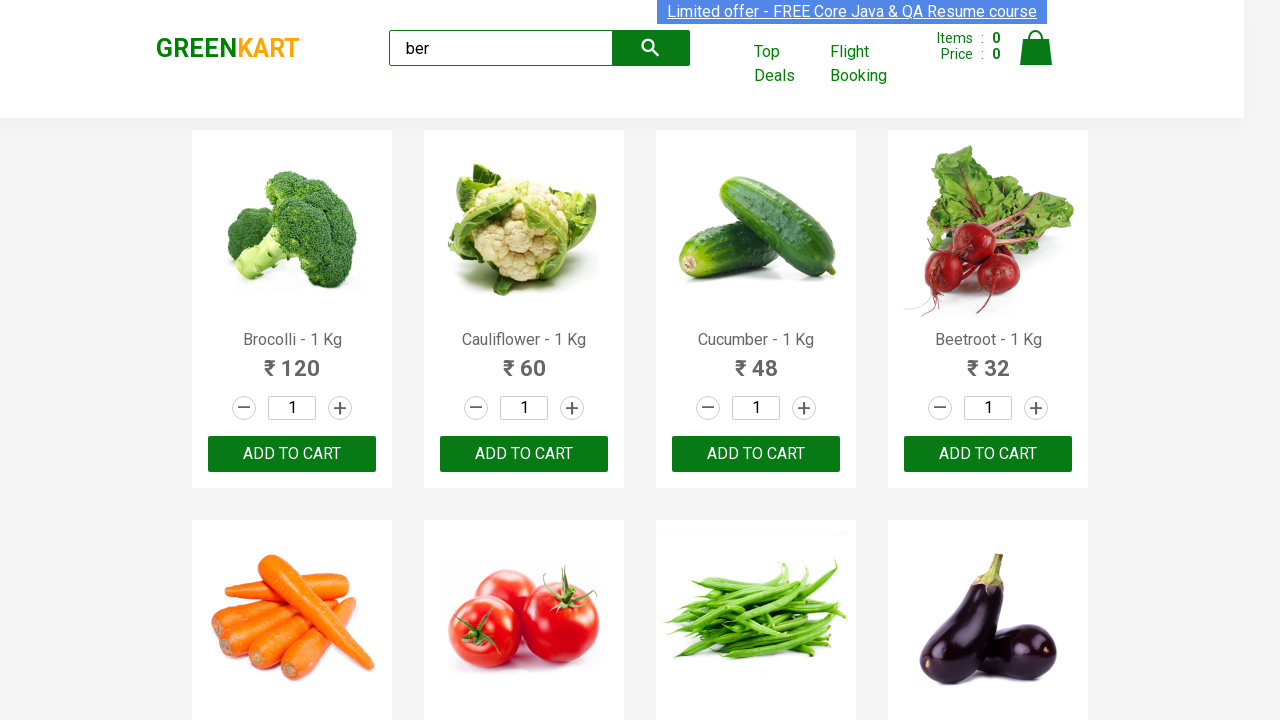

Waited 4 seconds for search results to load
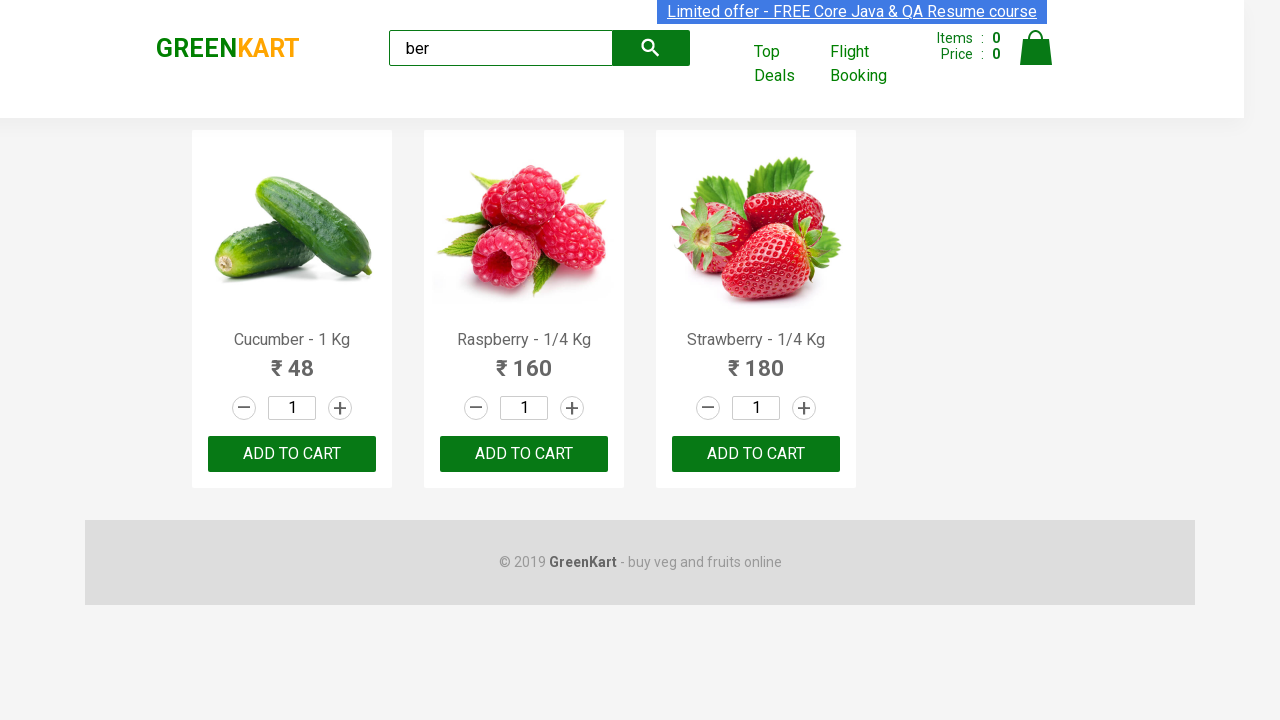

Verified that 3 products are displayed for 'ber' search
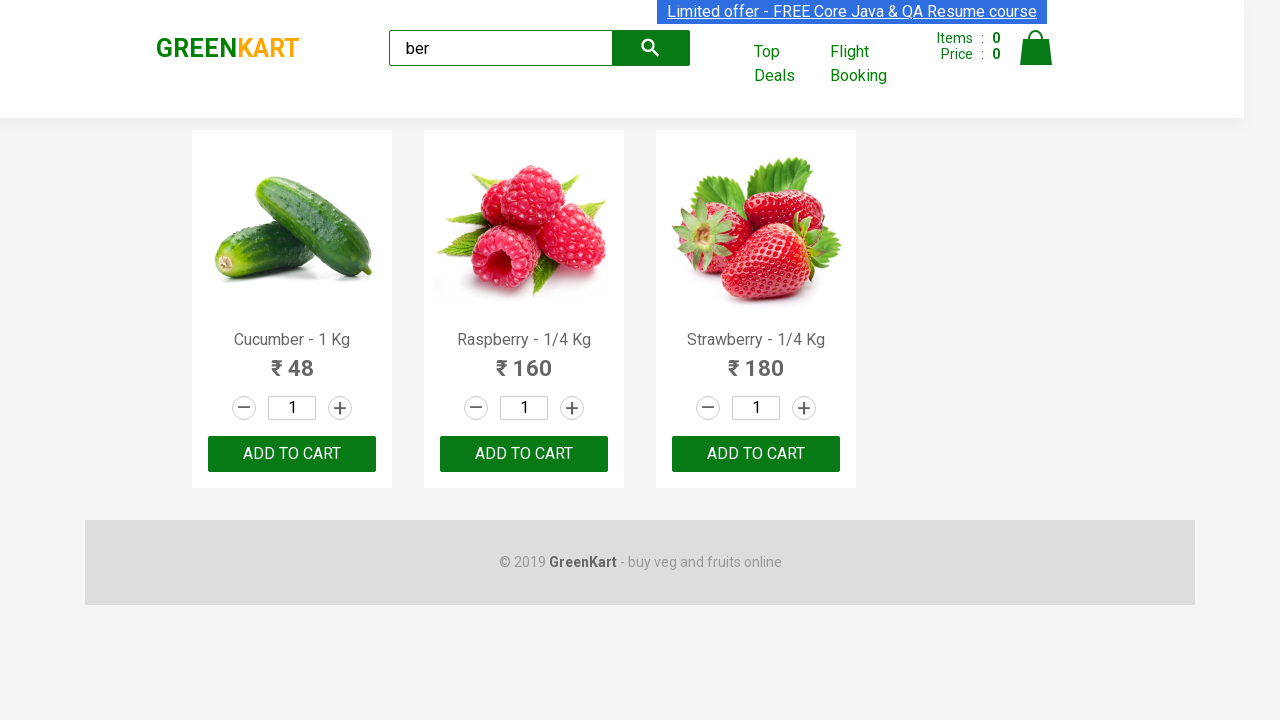

Clicked 'ADD TO CART' button for product 1 at (292, 454) on xpath=//div[@class='product-action']/button >> nth=0
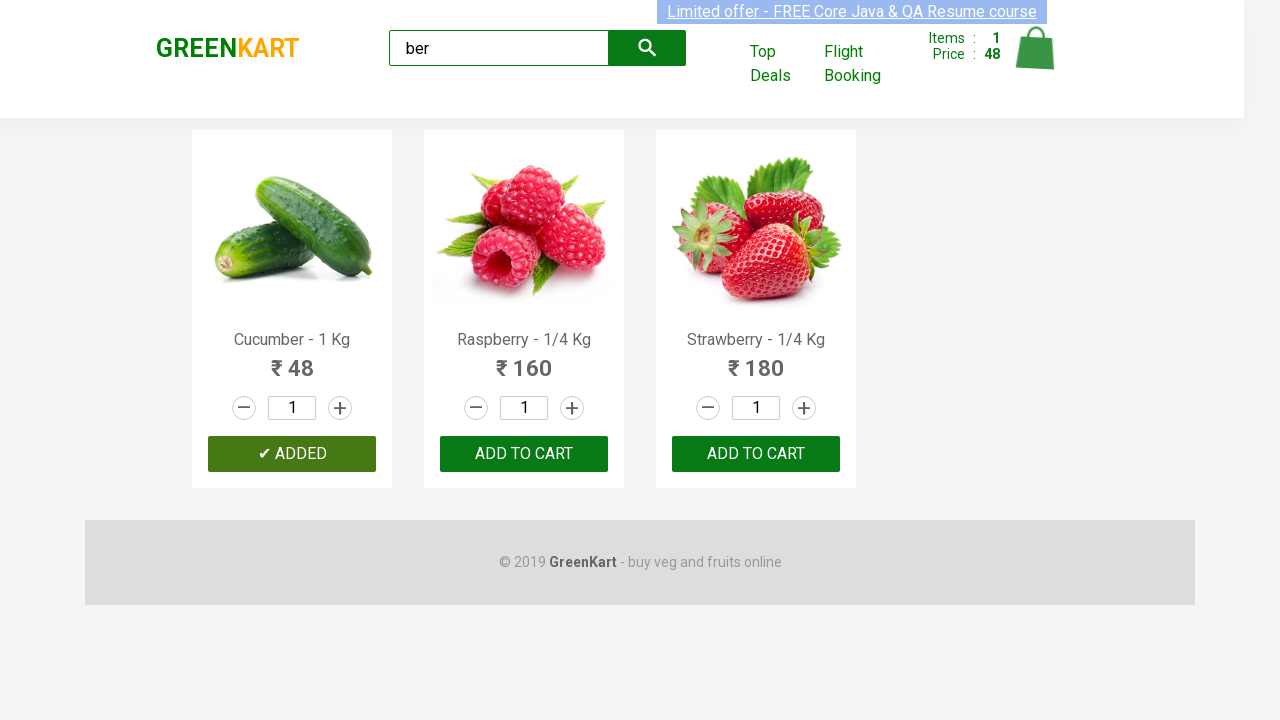

Clicked 'ADD TO CART' button for product 2 at (524, 454) on xpath=//div[@class='product-action']/button >> nth=1
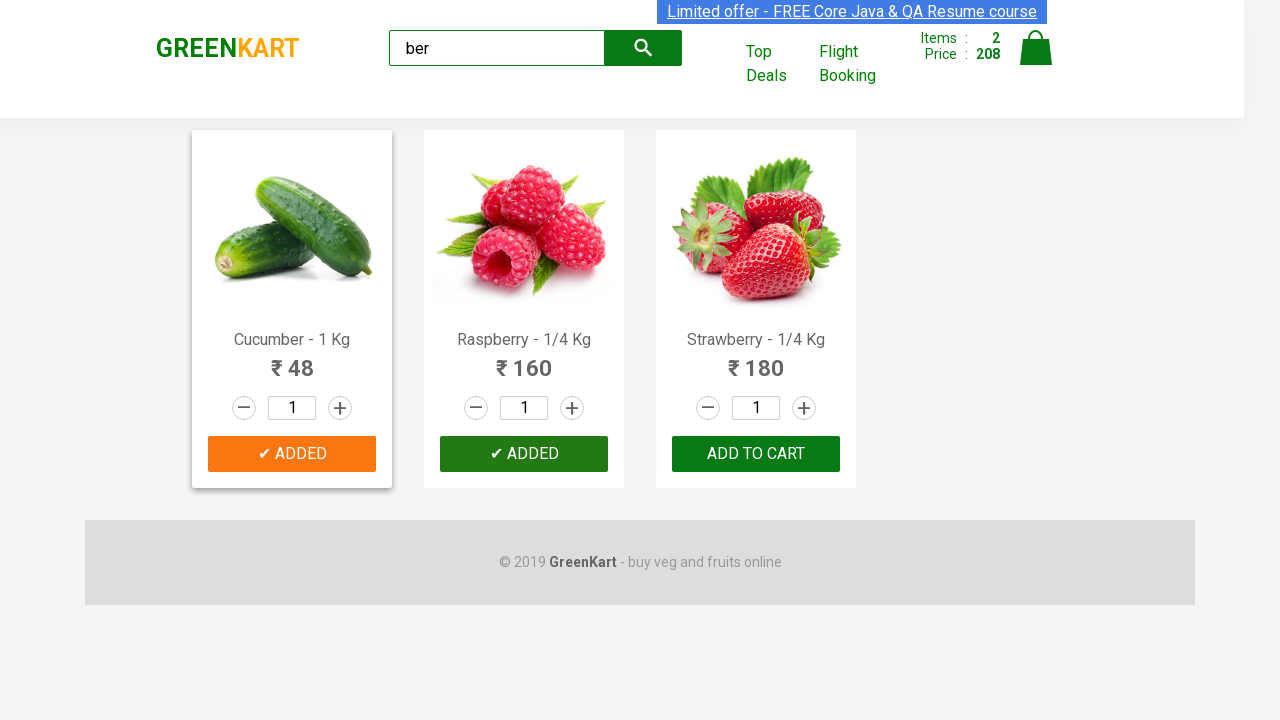

Clicked 'ADD TO CART' button for product 3 at (756, 454) on xpath=//div[@class='product-action']/button >> nth=2
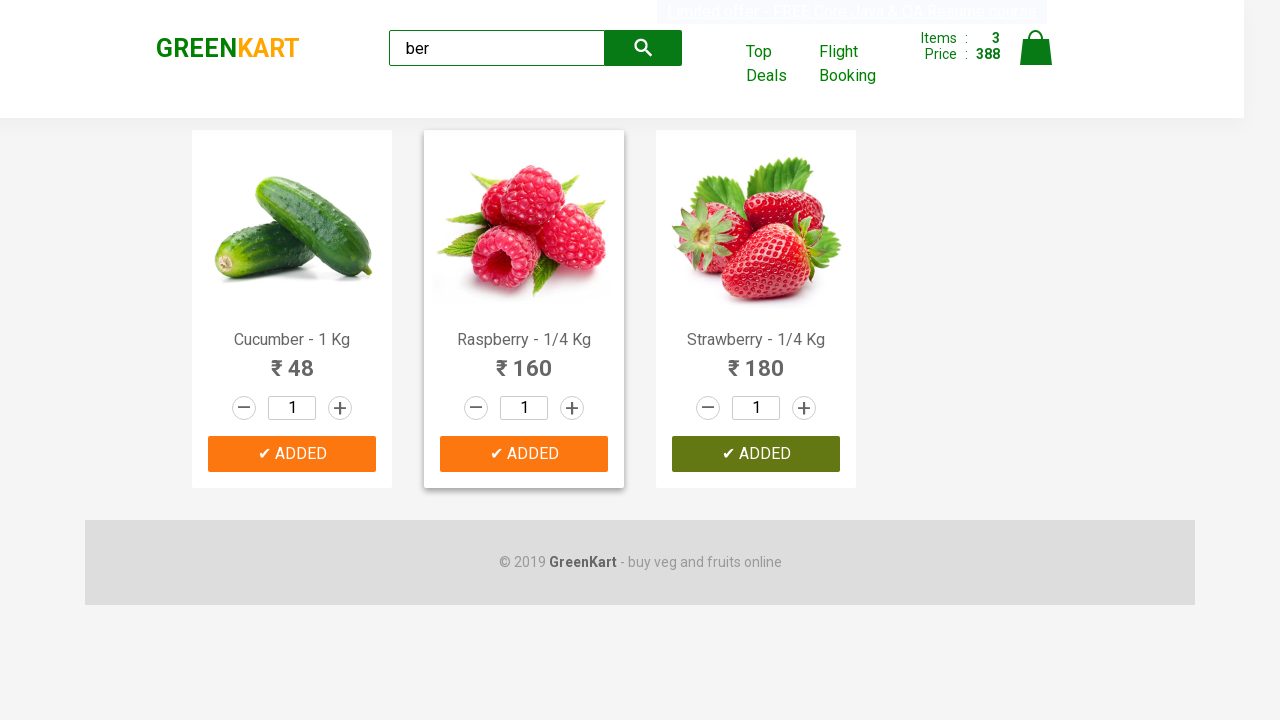

Clicked on Cart icon to view shopping cart at (1036, 48) on img[alt='Cart']
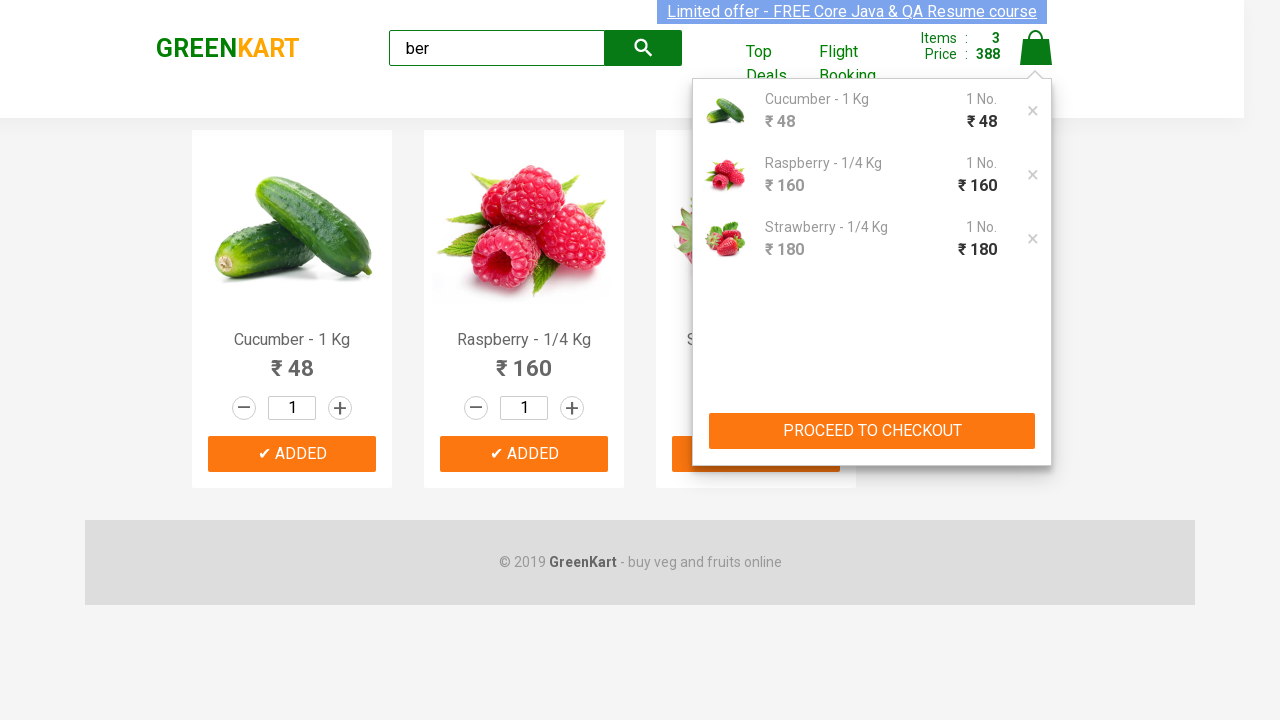

Clicked 'PROCEED TO CHECKOUT' button at (872, 431) on xpath=//button[text()='PROCEED TO CHECKOUT']
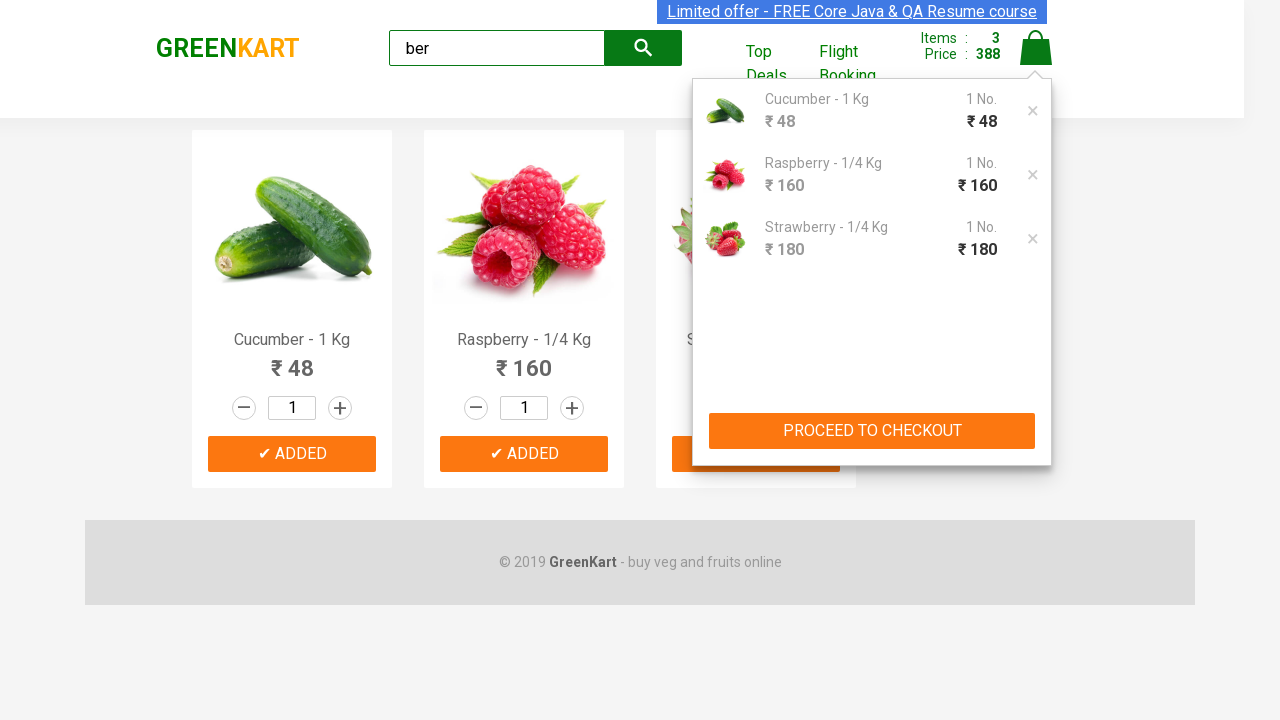

Waited for promo code field to become visible
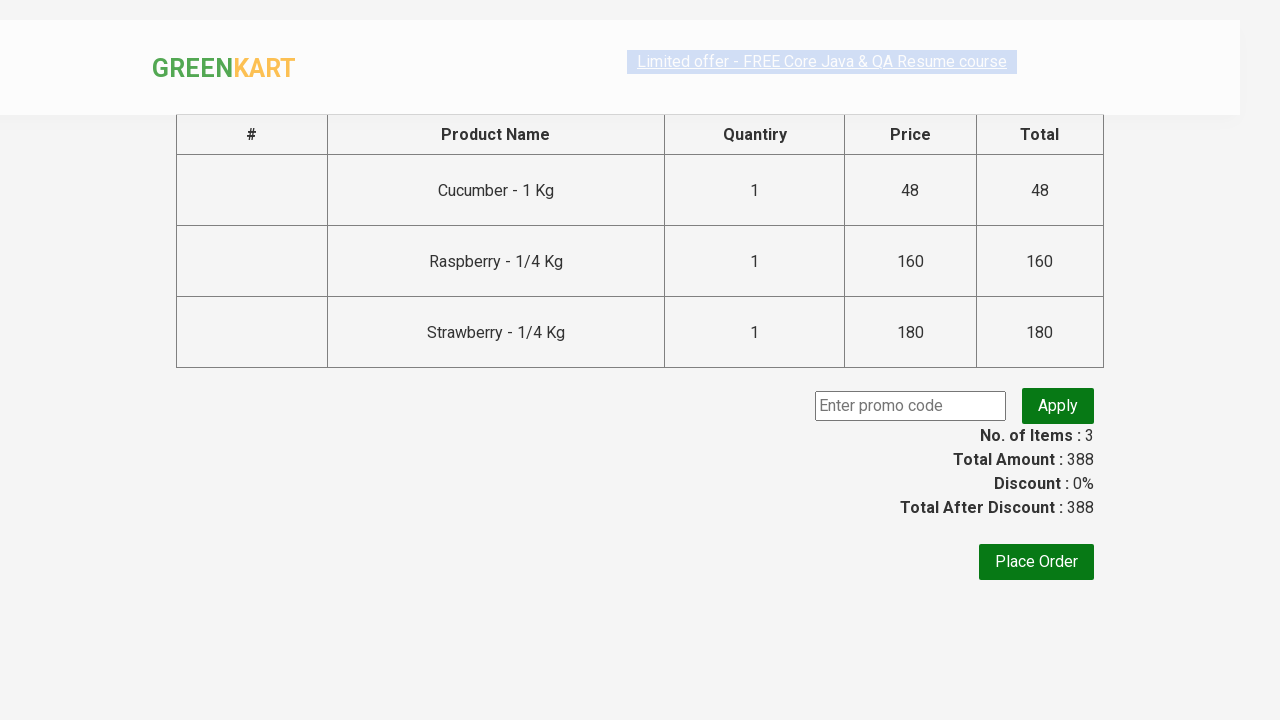

Captured original amount before discount: 388
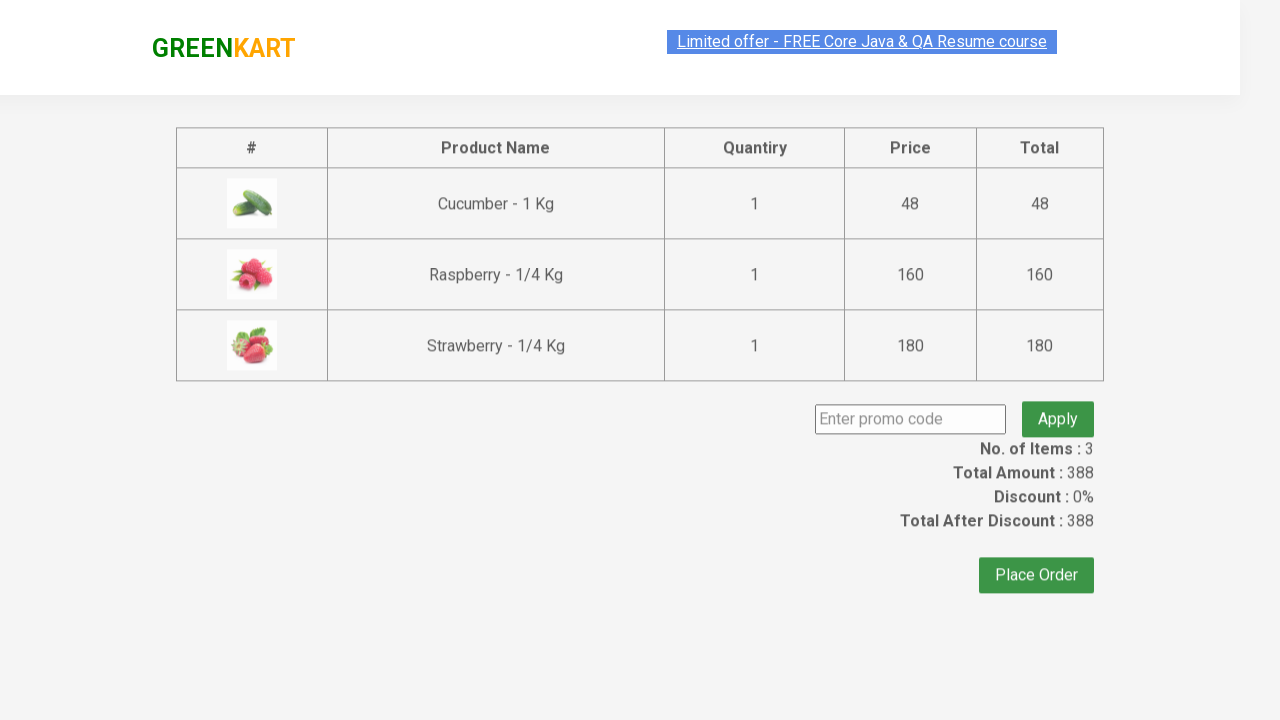

Entered promo code 'rahulshettyacademy' on .promoCode
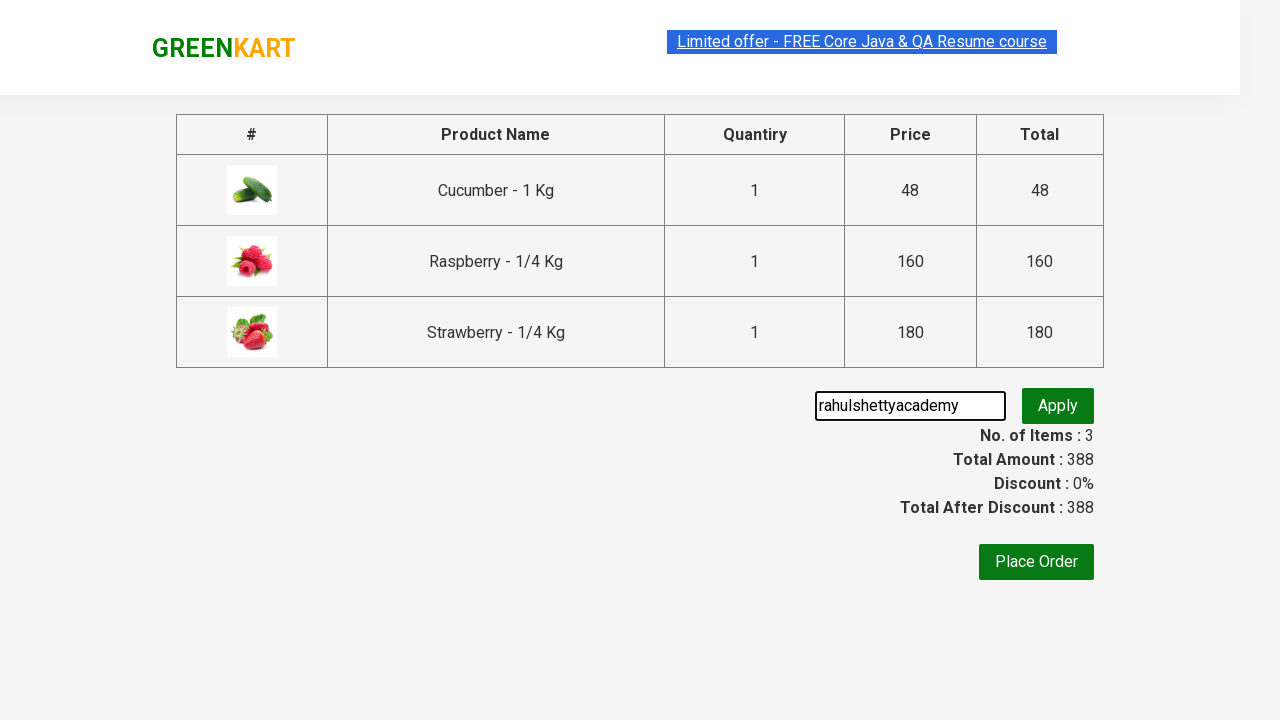

Clicked button to apply promo code at (1058, 406) on .promoBtn
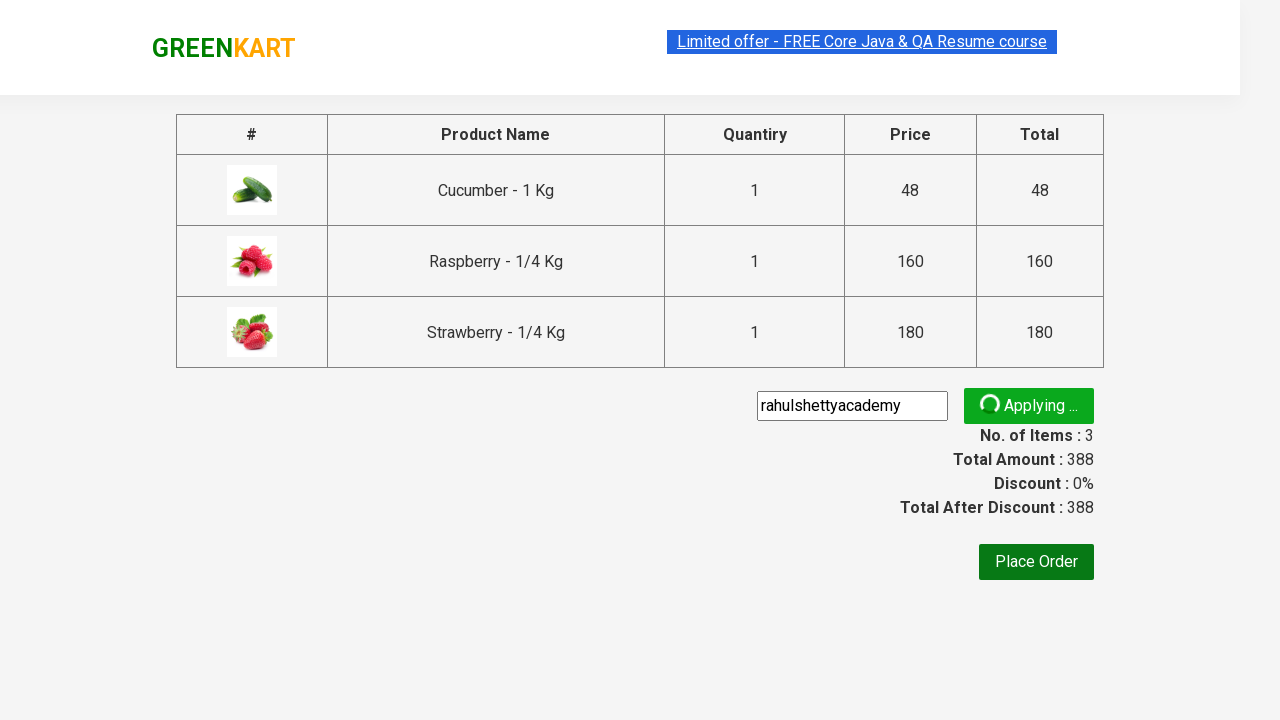

Waited for promo code confirmation message to appear
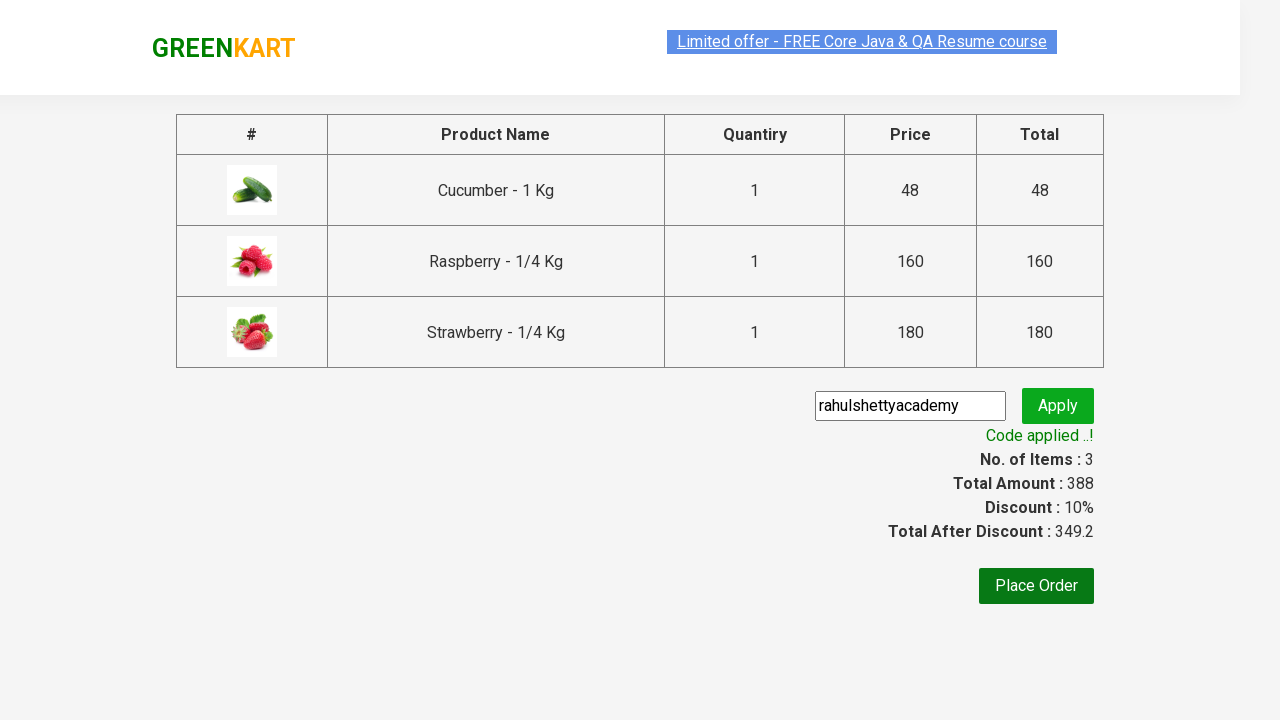

Verified discount was applied: 349.2 is less than original amount 388
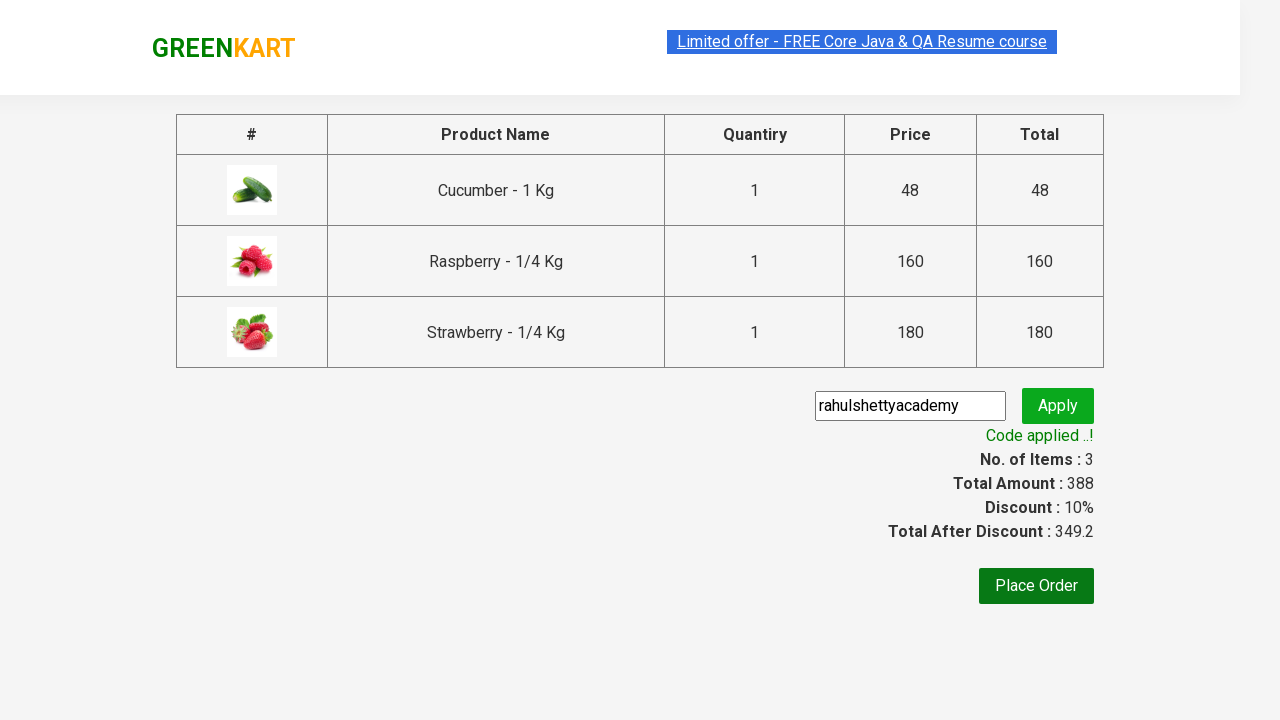

Verified sum of individual products (388) equals total amount (388)
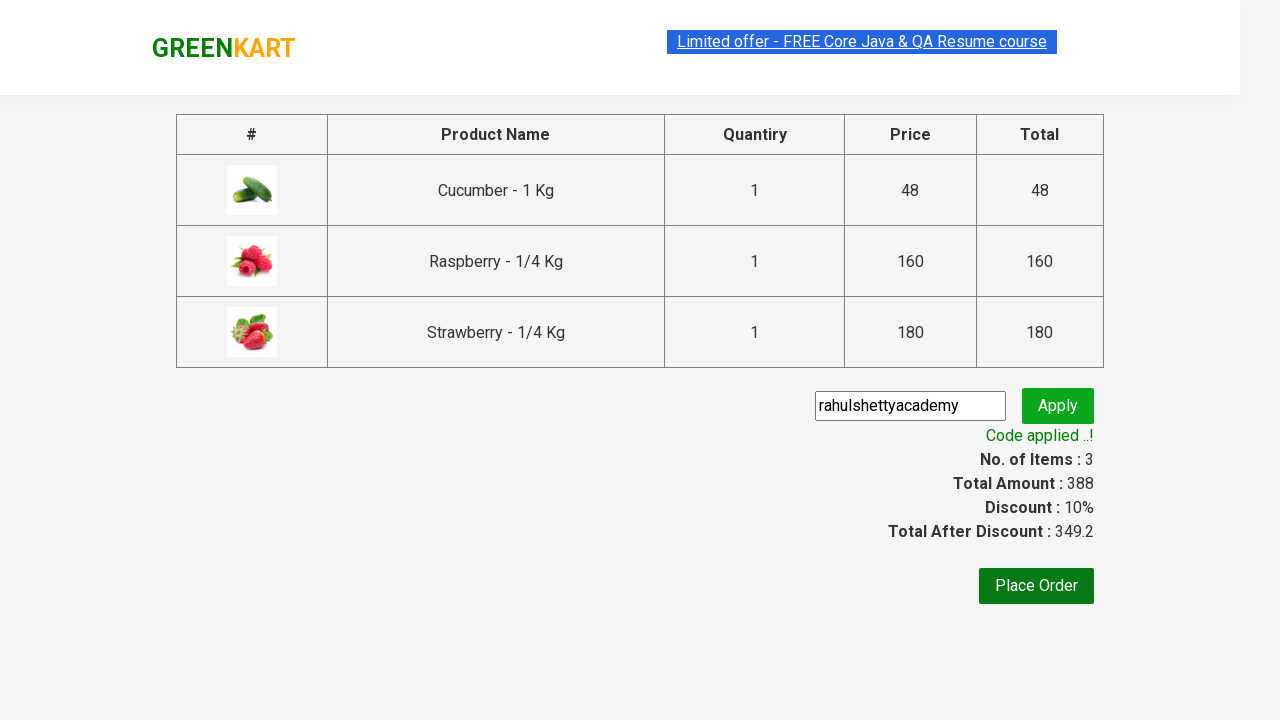

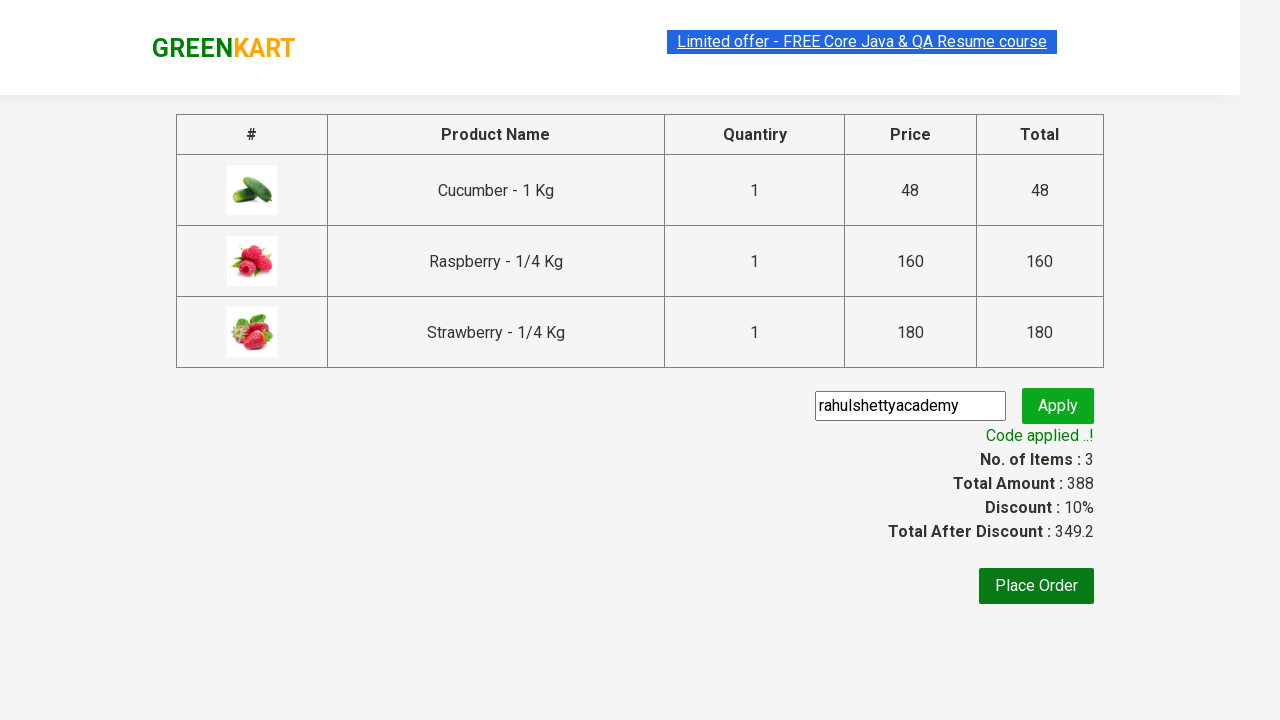